Tests integer addition with valid large numbers to verify the calculator correctly computes the sum

Starting URL: https://gerabarud.github.io/is3-calculadora/

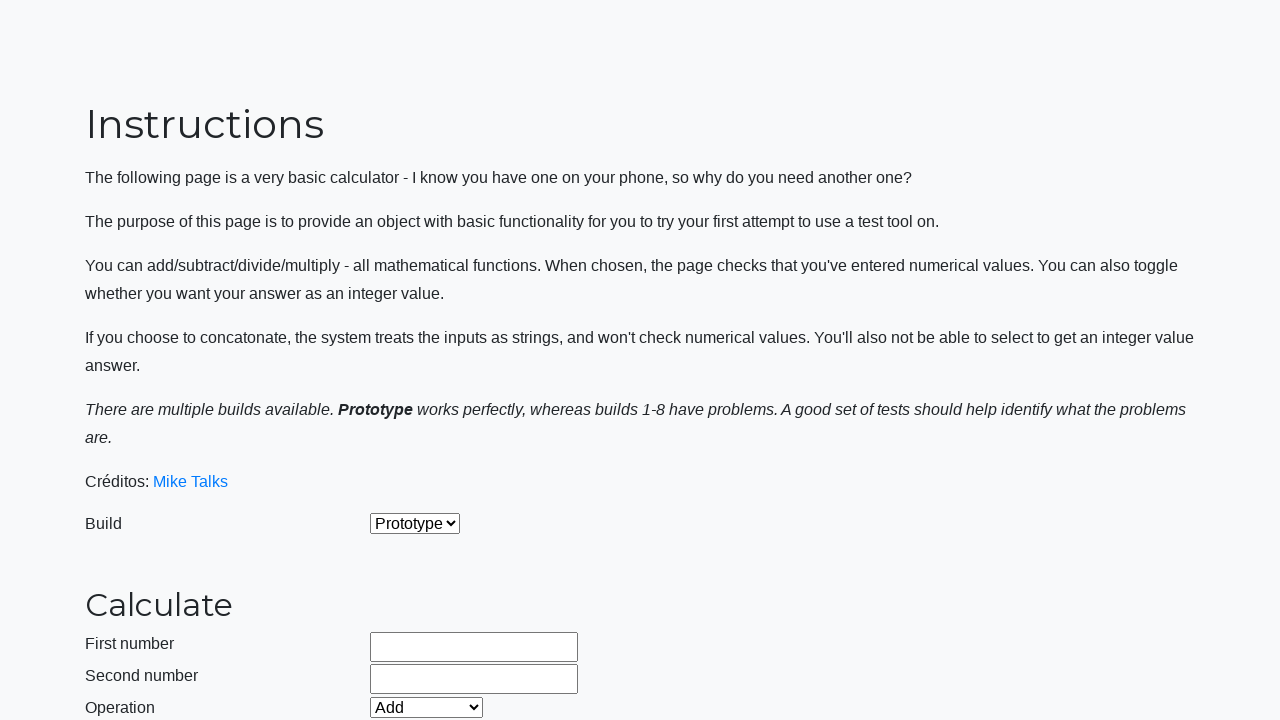

Located integer mode checkbox
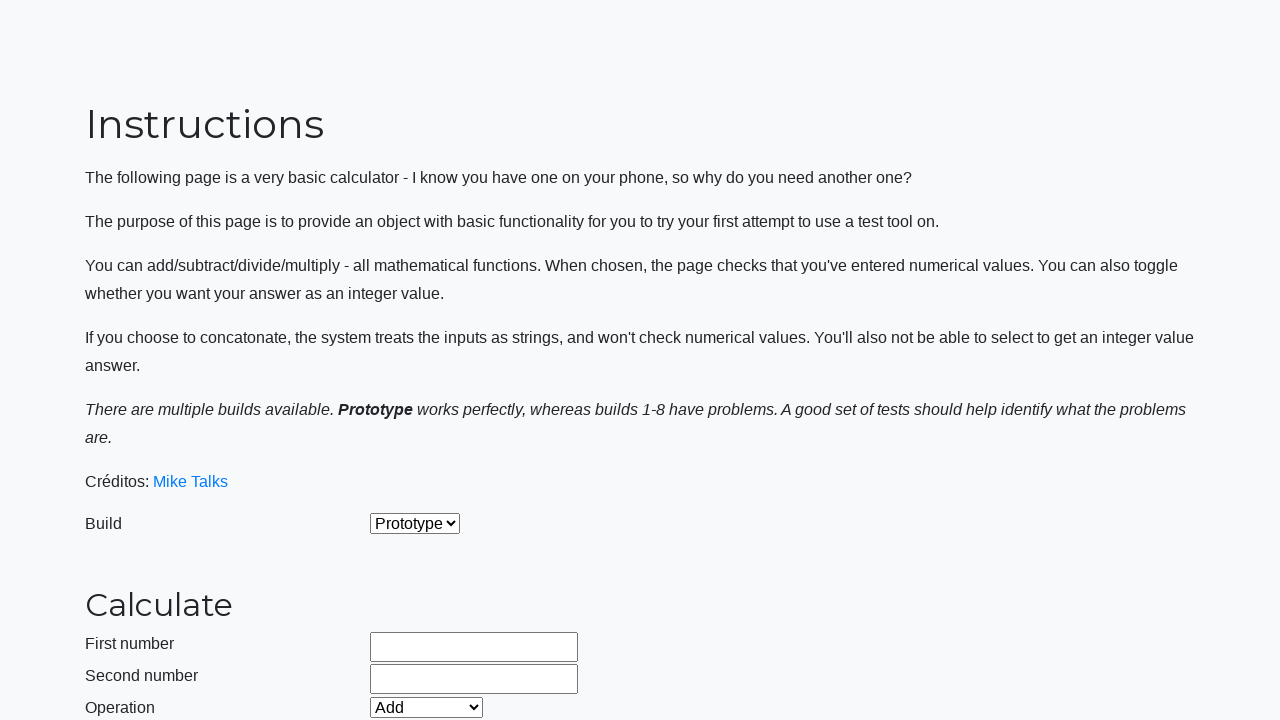

Clicked integer mode checkbox to enable integer mode at (376, 528) on #integerSelect
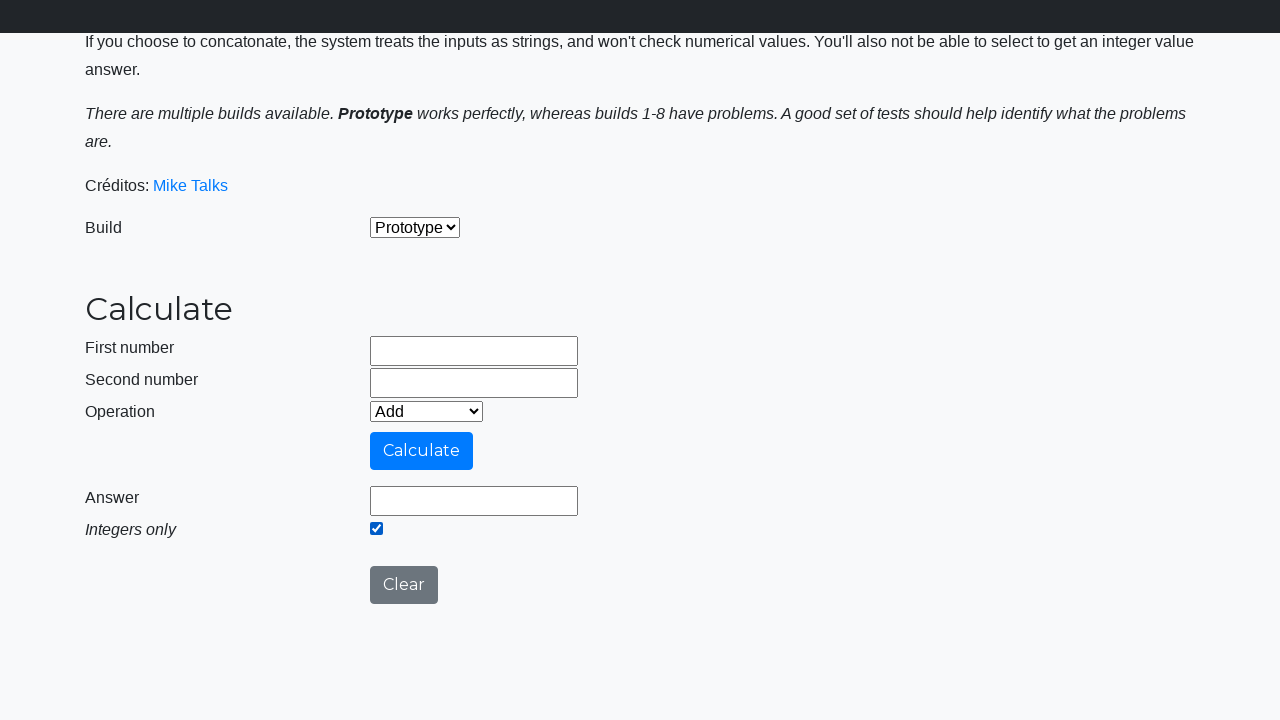

Selected 'Add' operation from dropdown on #selectOperationDropdown
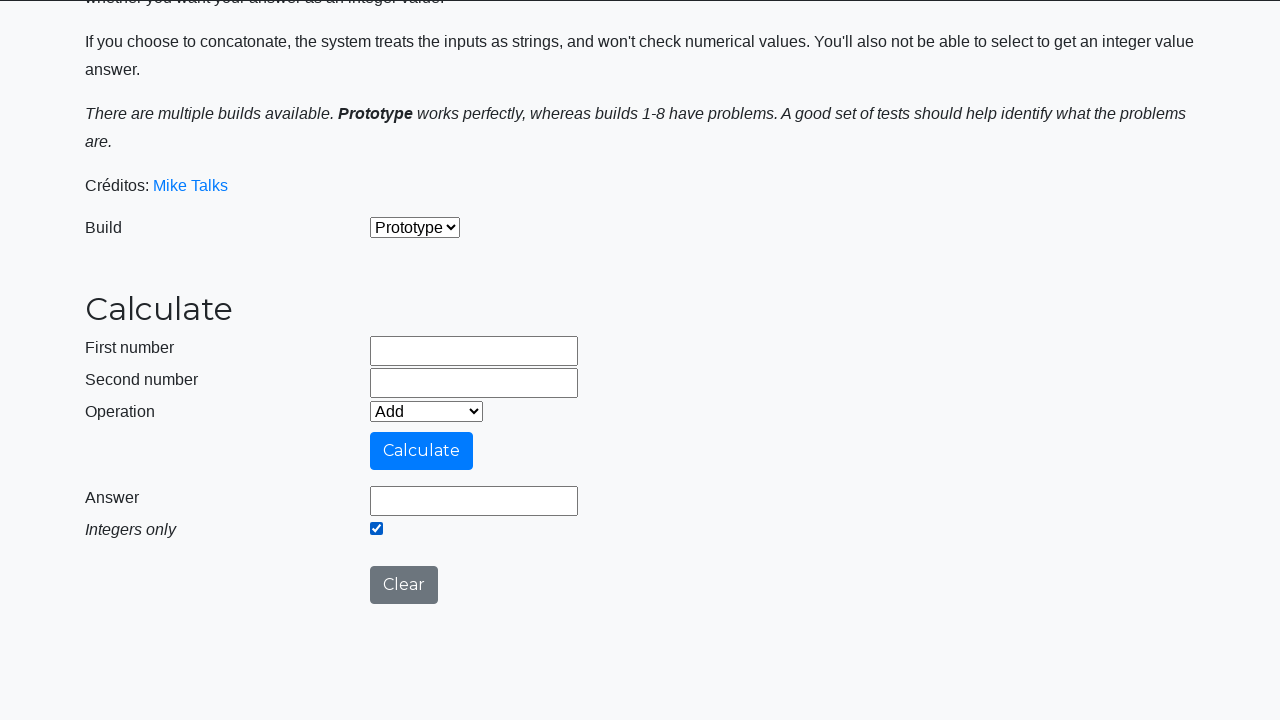

Entered first operand: 9999999999 on #number1Field
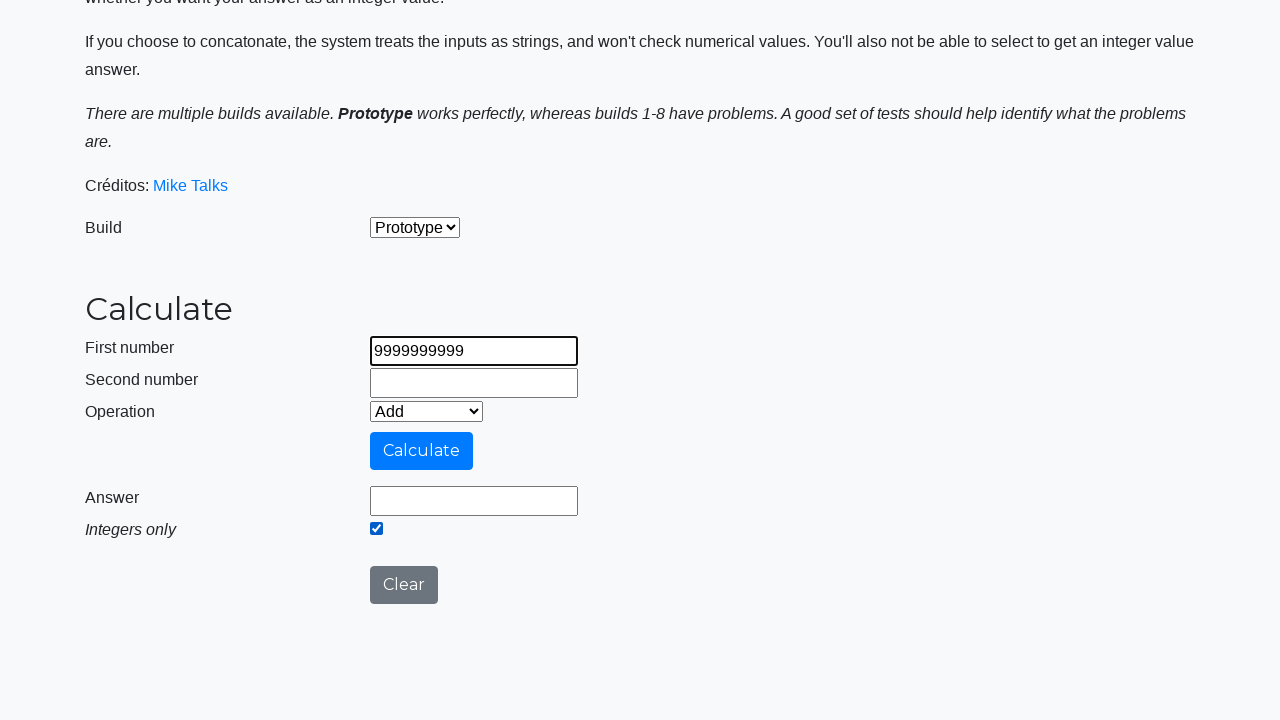

Entered second operand: 9999999999 on #number2Field
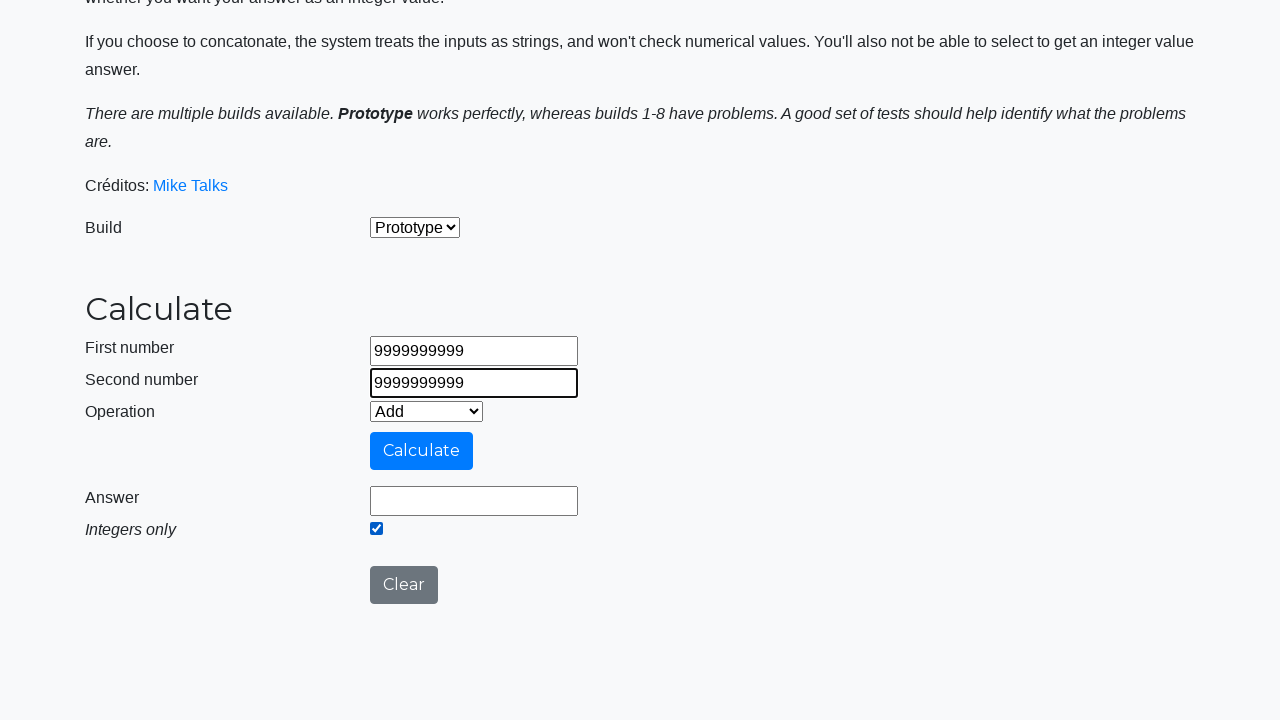

Clicked calculate button to compute sum at (422, 451) on #calculateButton
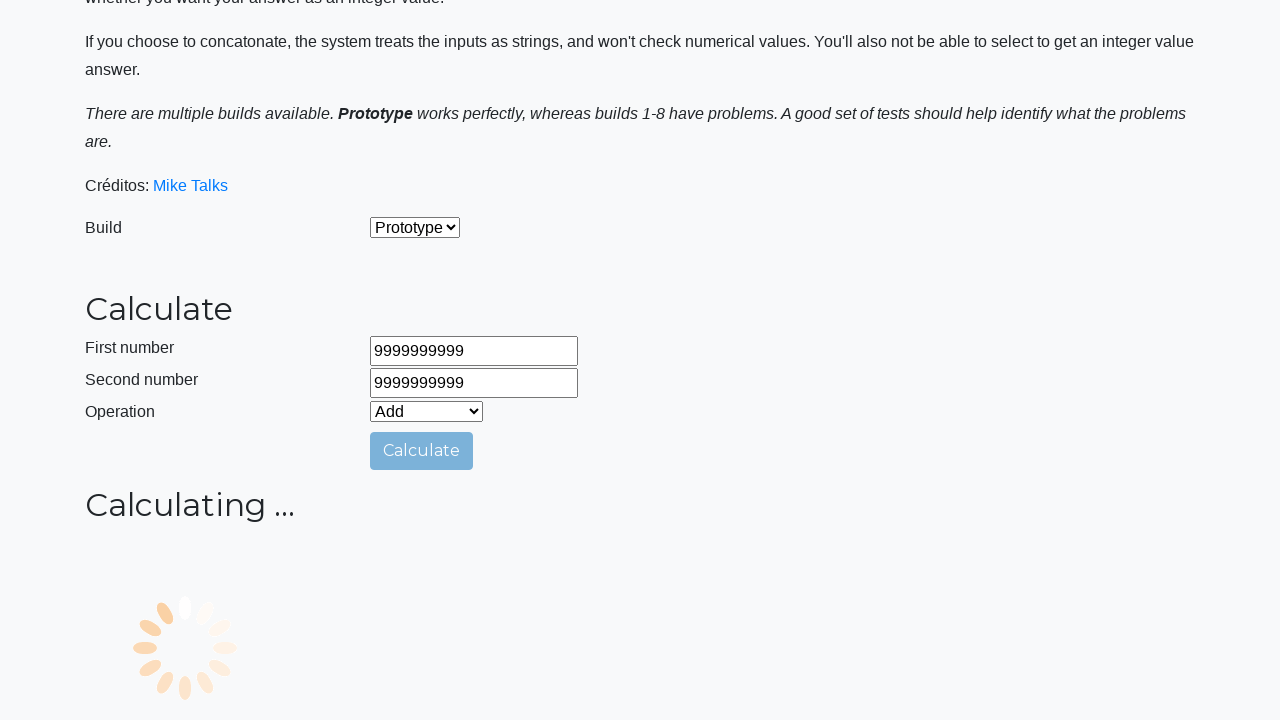

Waited for calculation result to display
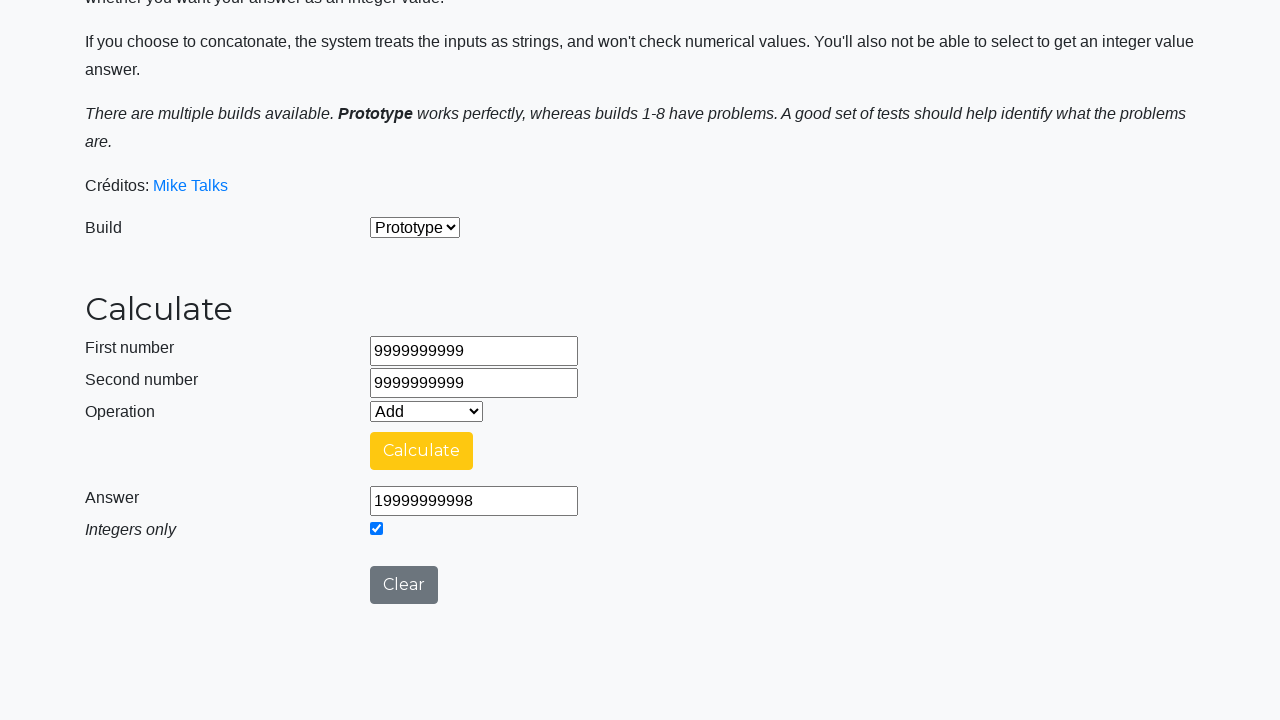

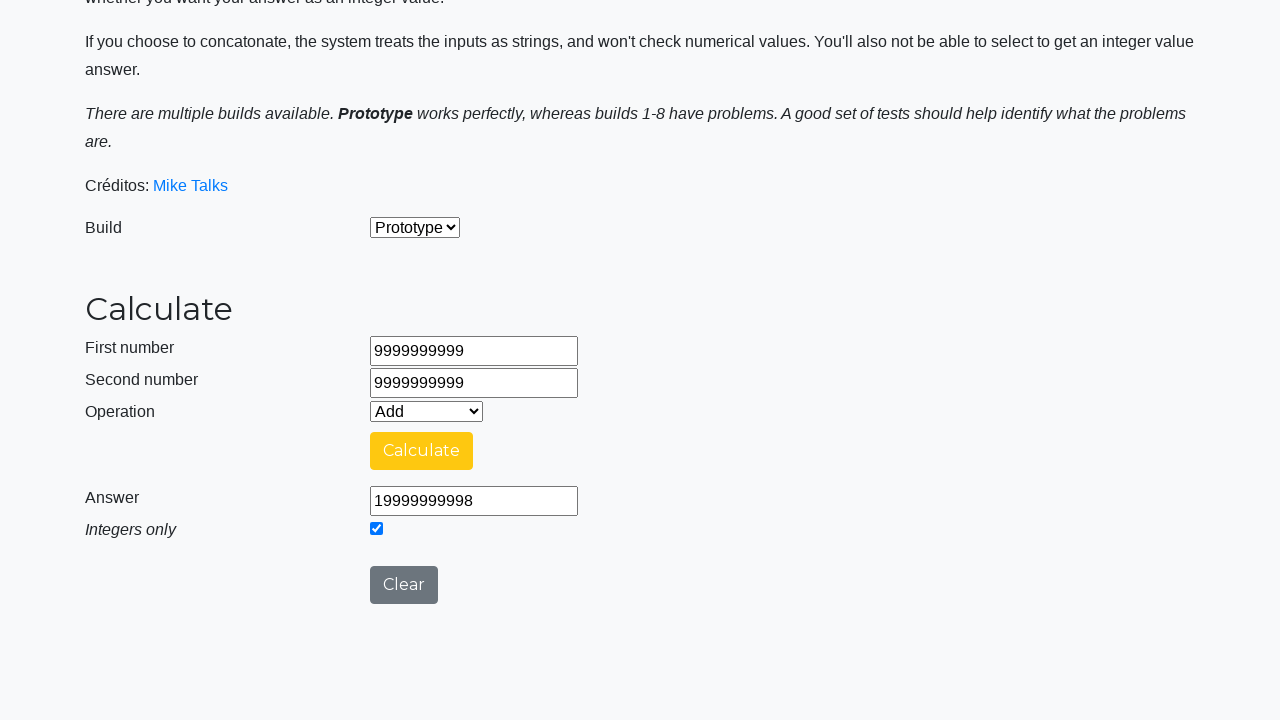